Tests the navigation menu functionality on Wildberries by clicking the burger menu button and verifying that the main category list appears with visible menu items

Starting URL: https://www.wildberries.by

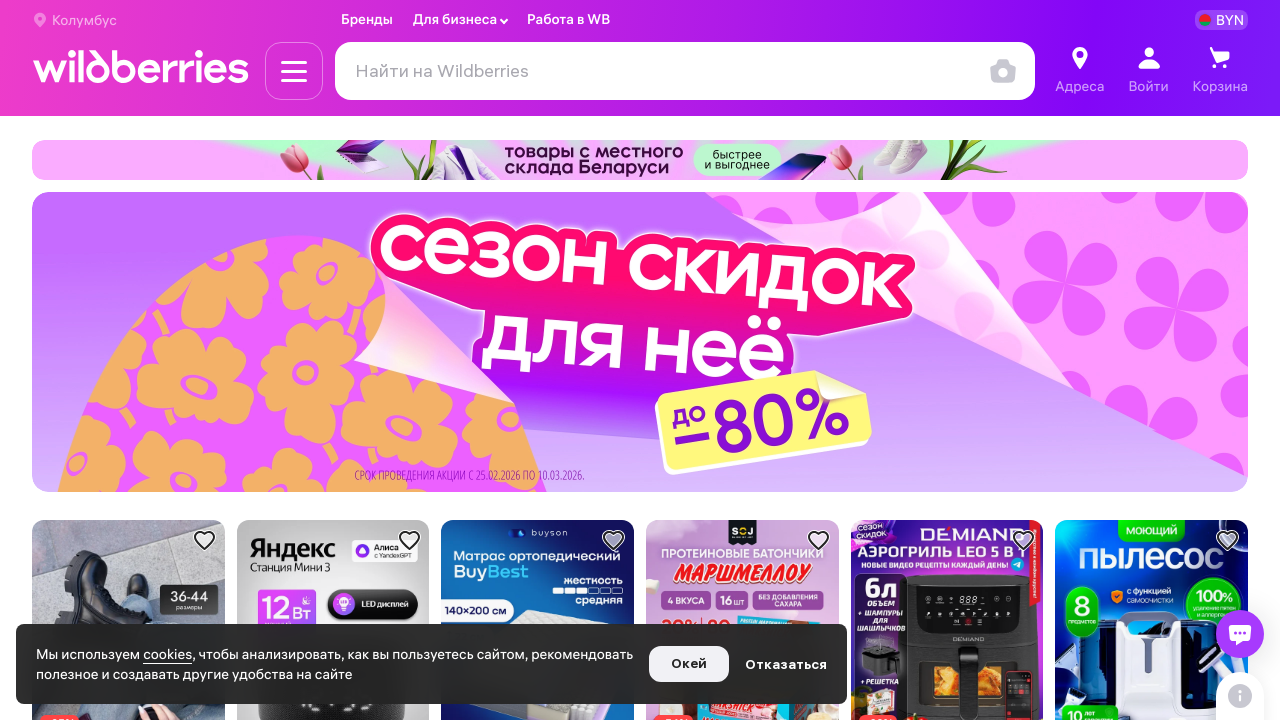

Waited for burger menu button to be visible
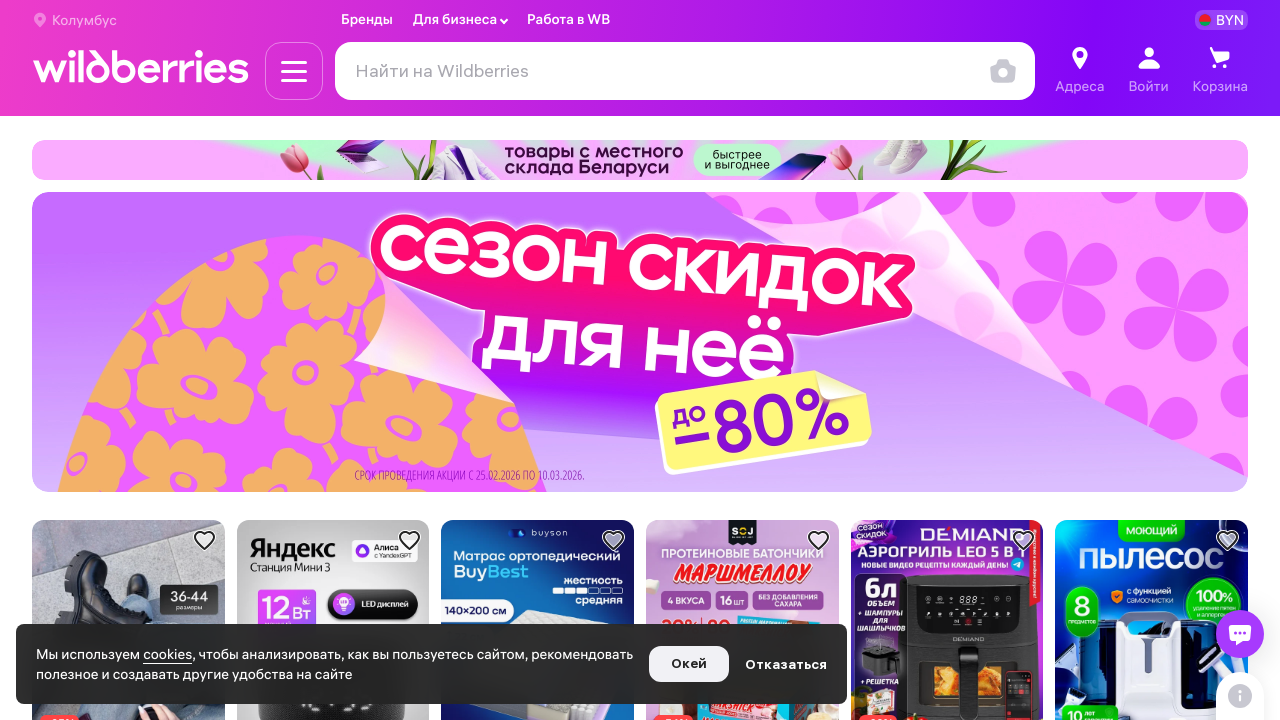

Clicked burger menu button to open navigation
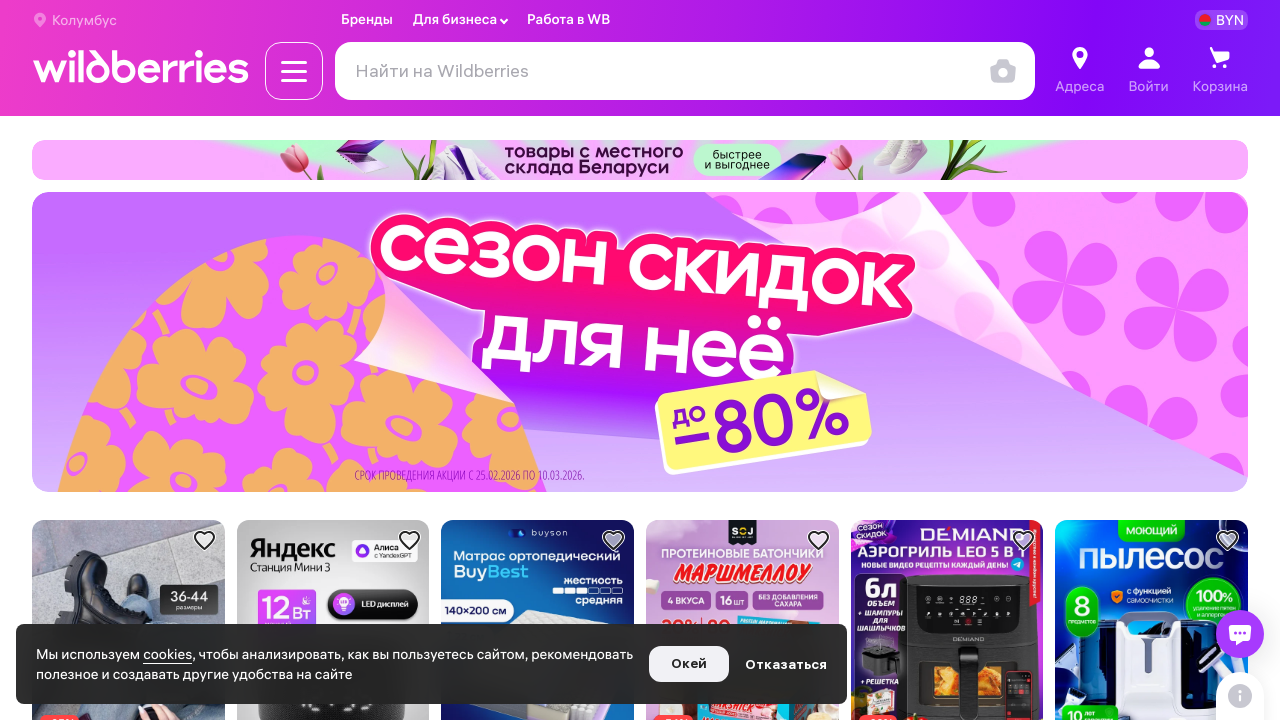

Navigation menu appeared with 'Бренды' category link visible
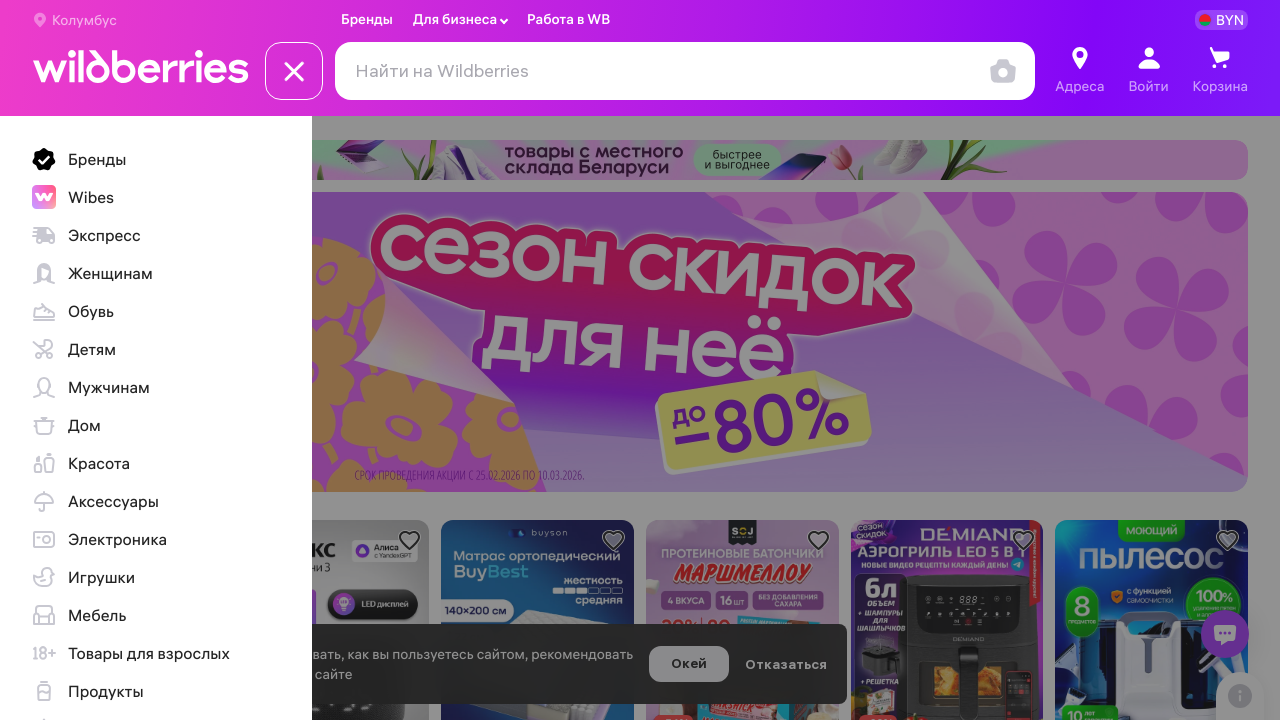

Main category list items are visible in the menu
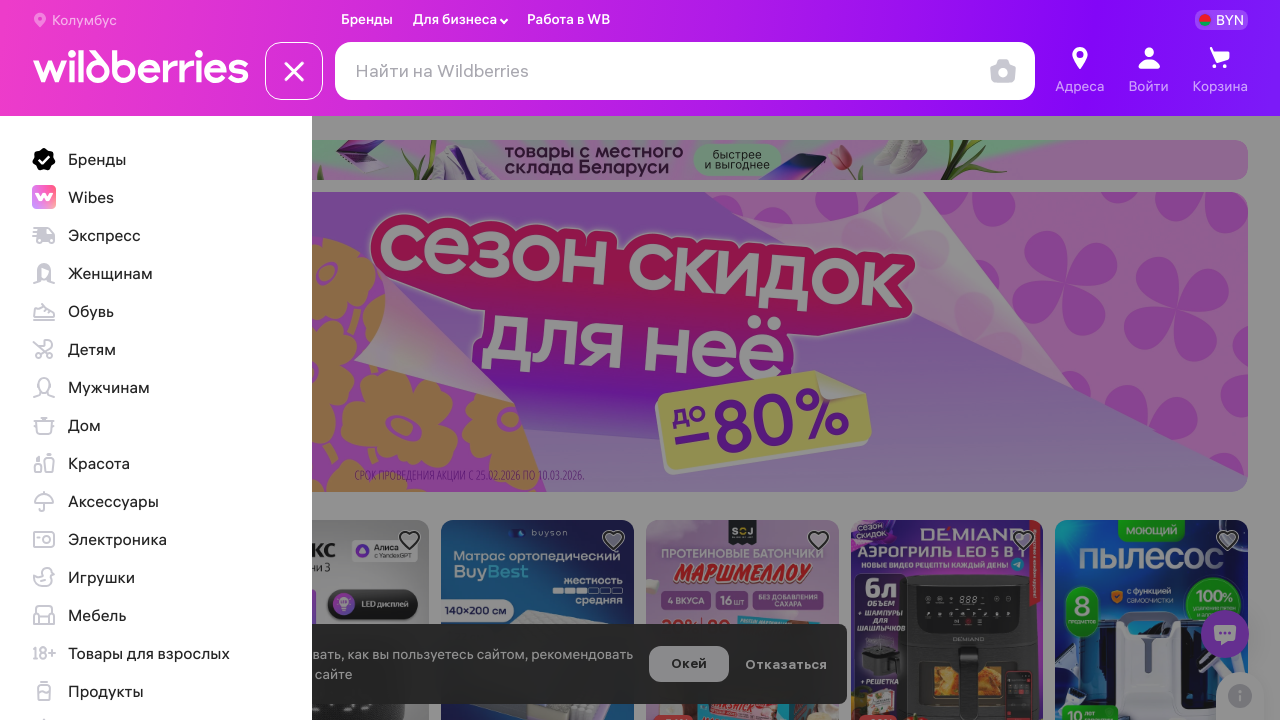

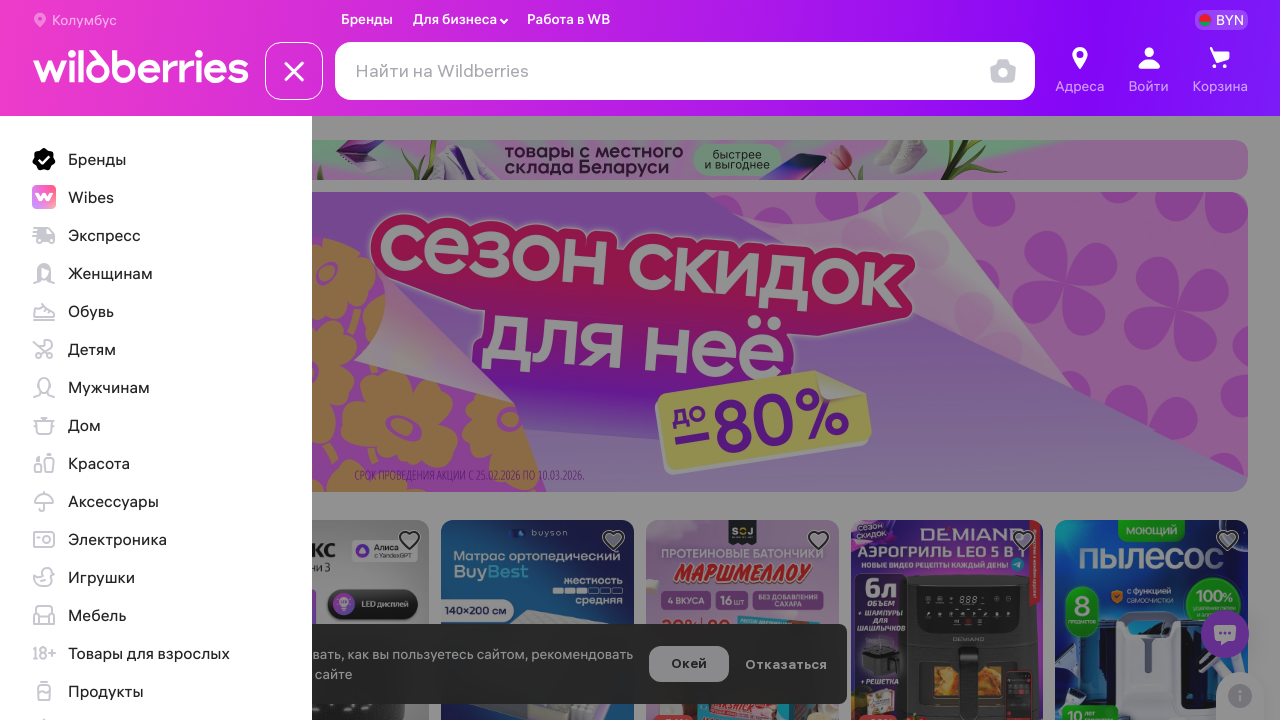